Tests right click context menu by right-clicking on a button element

Starting URL: https://swisnl.github.io/jQuery-contextMenu/demo.html

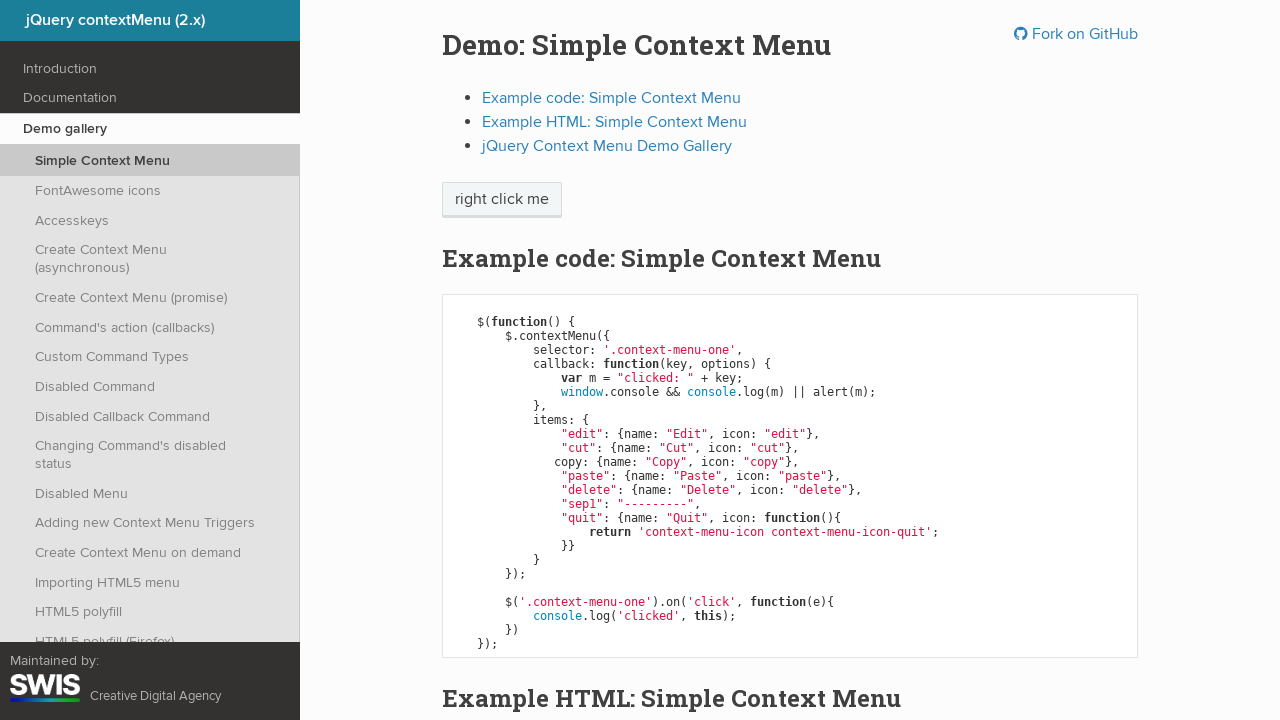

Right-clicked on button element to open context menu at (502, 200) on span.btn-neutral
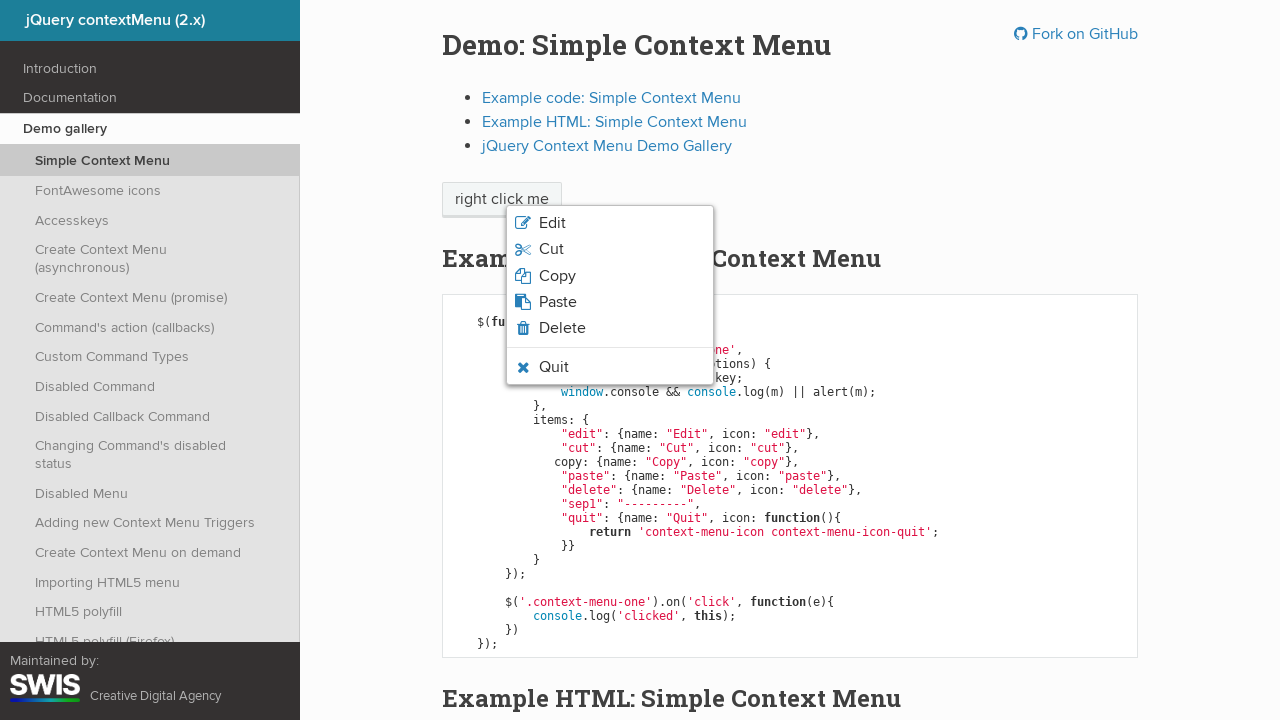

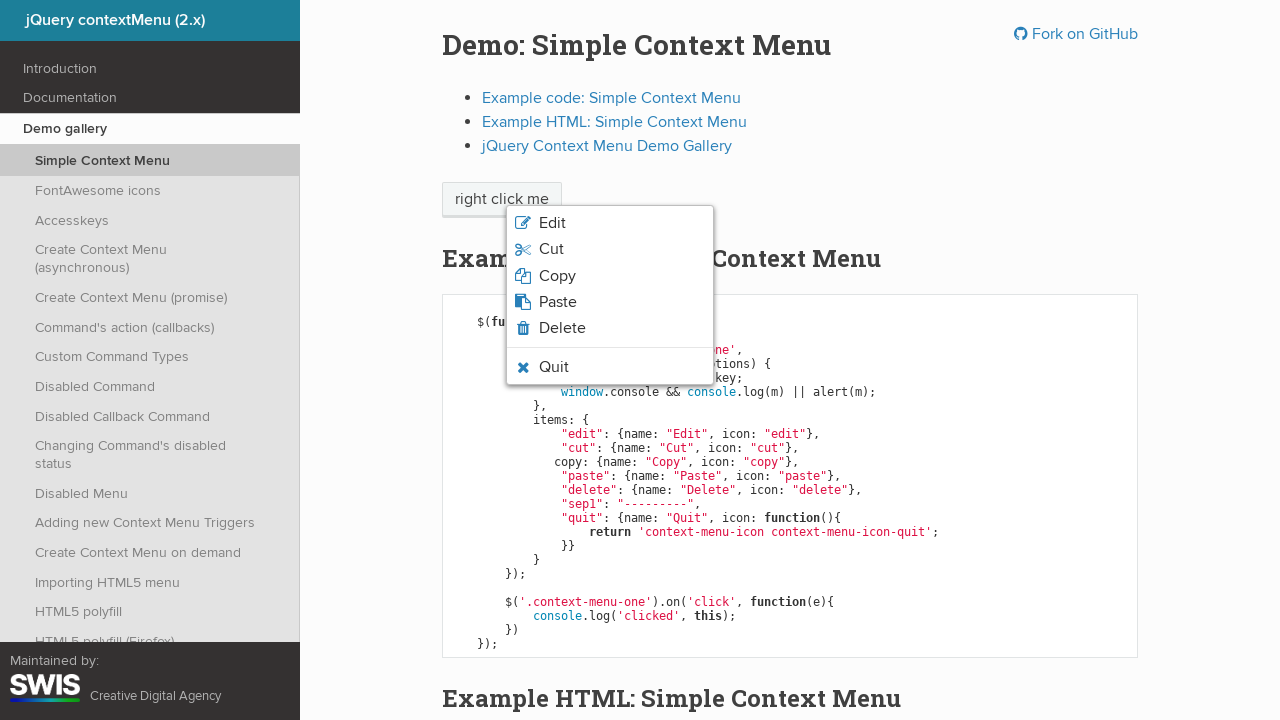